Tests drag and drop functionality by dragging an element to a drop target within an iframe on the jQuery UI demo page

Starting URL: https://jqueryui.com/droppable/

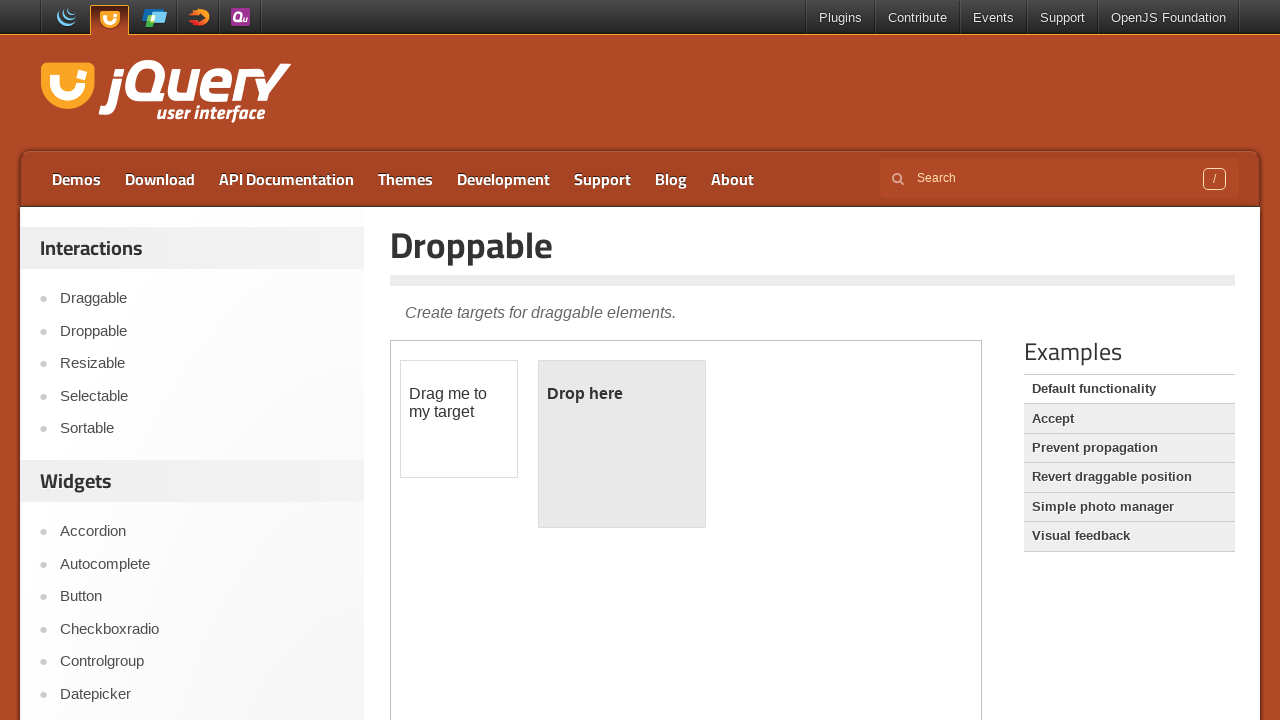

Navigated to jQuery UI droppable demo page
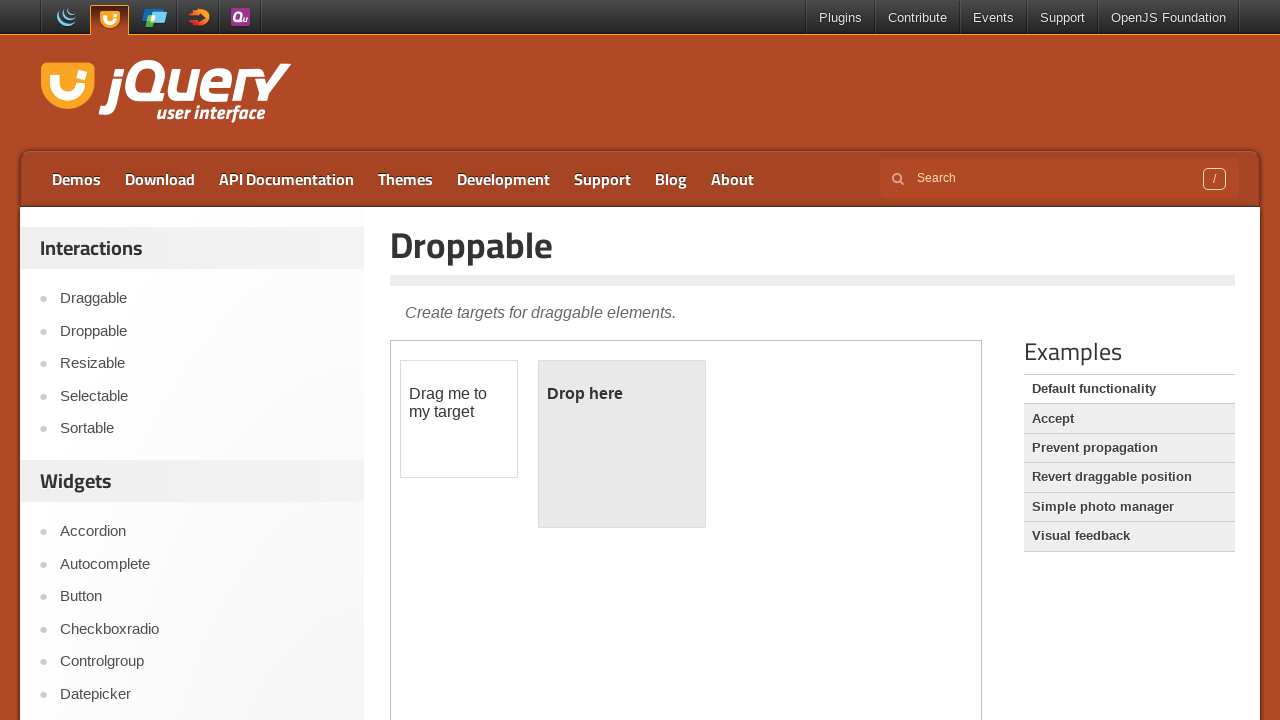

Located iframe containing drag-drop demo
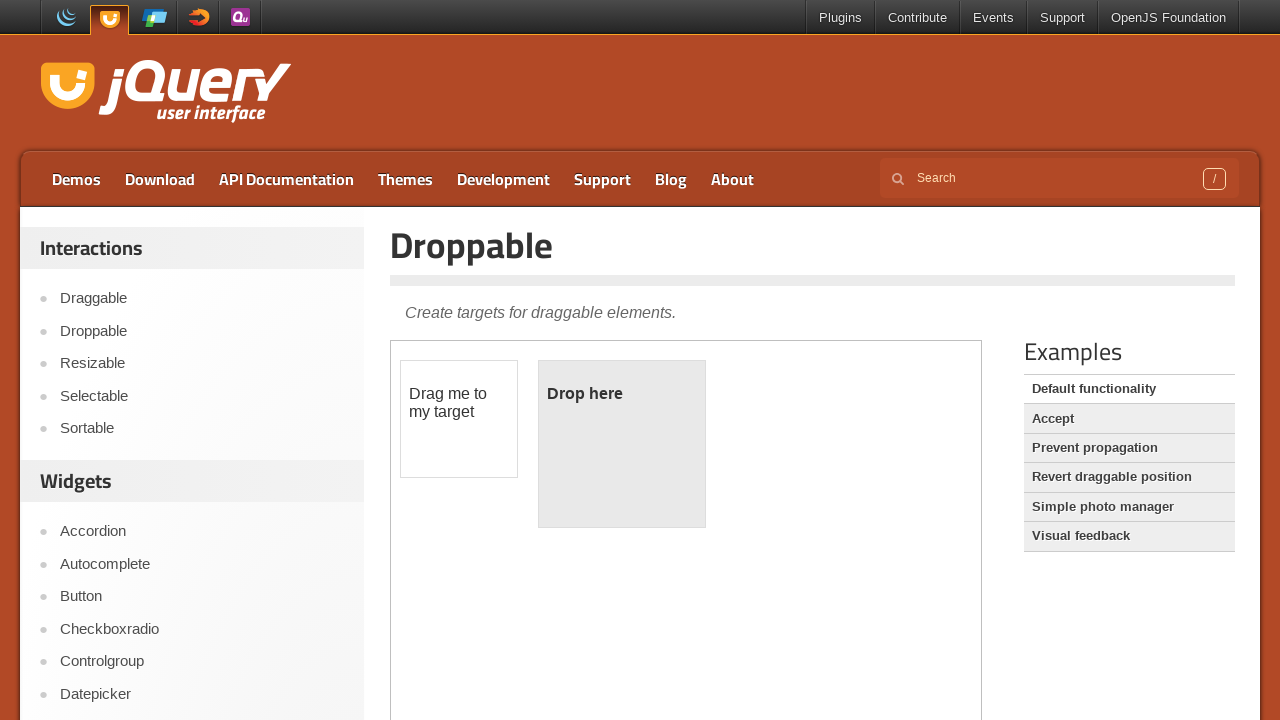

Located draggable source element
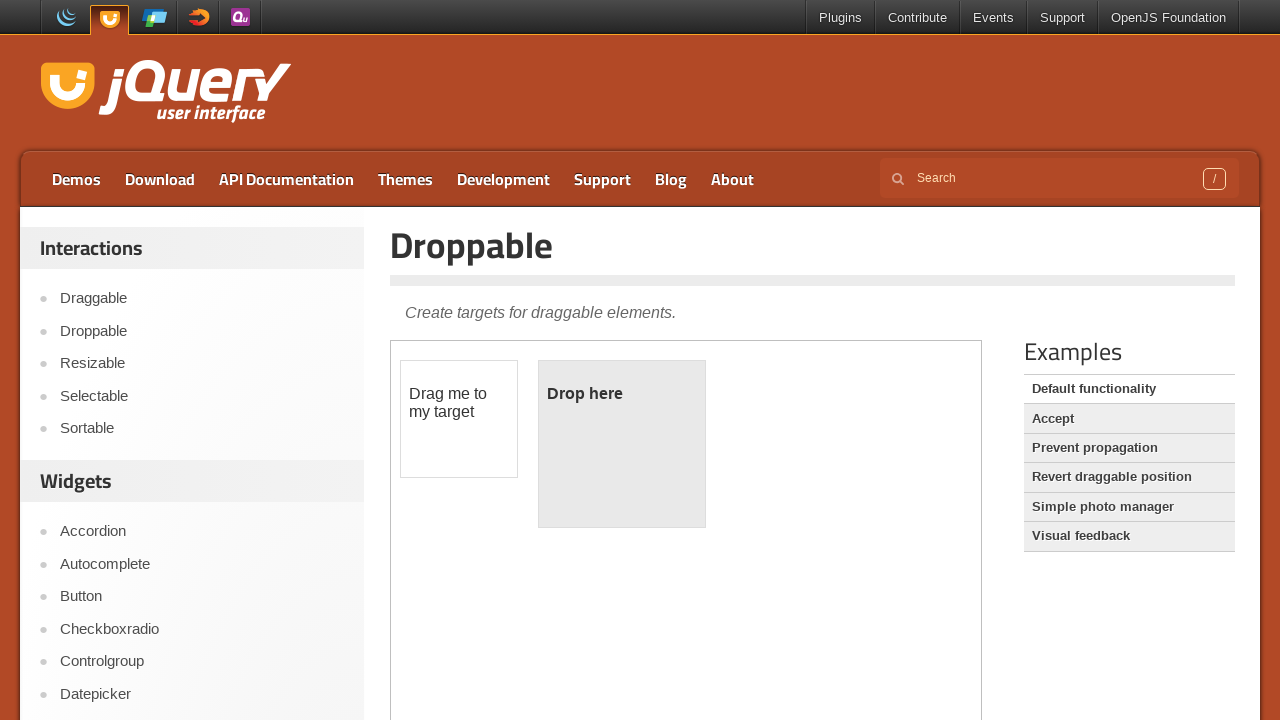

Located droppable target element
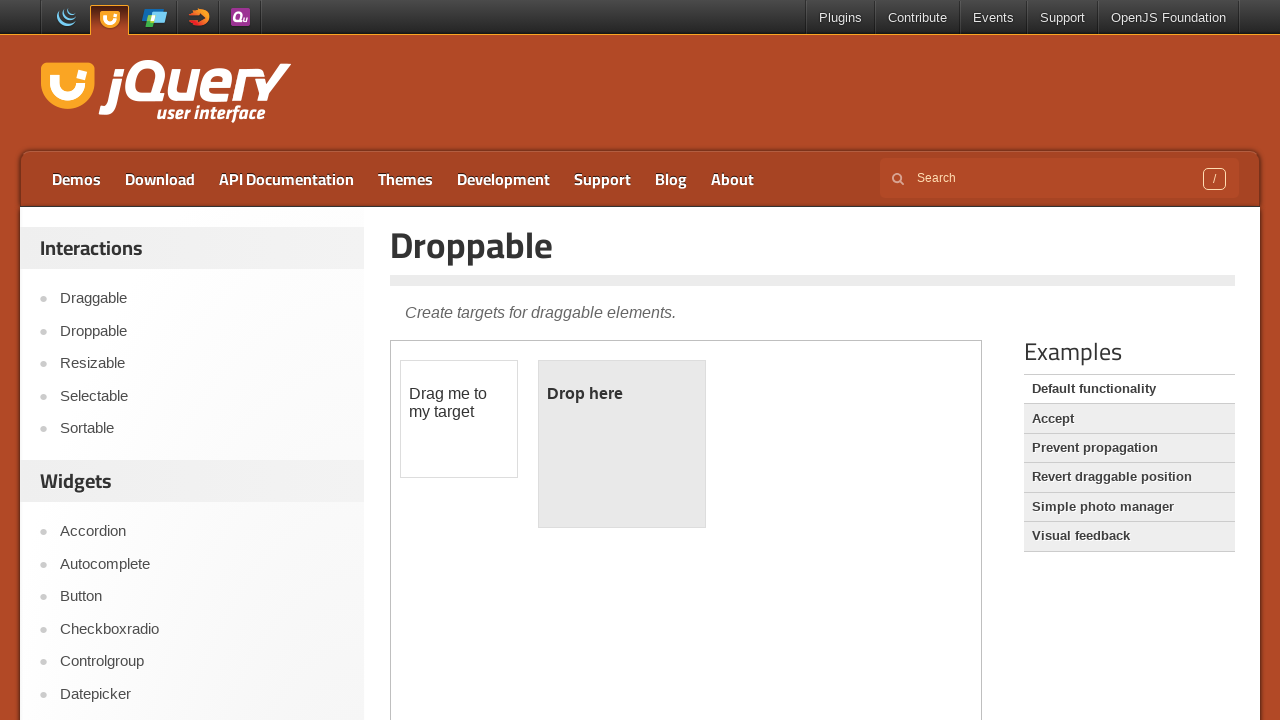

Dragged element to drop target within iframe at (622, 444)
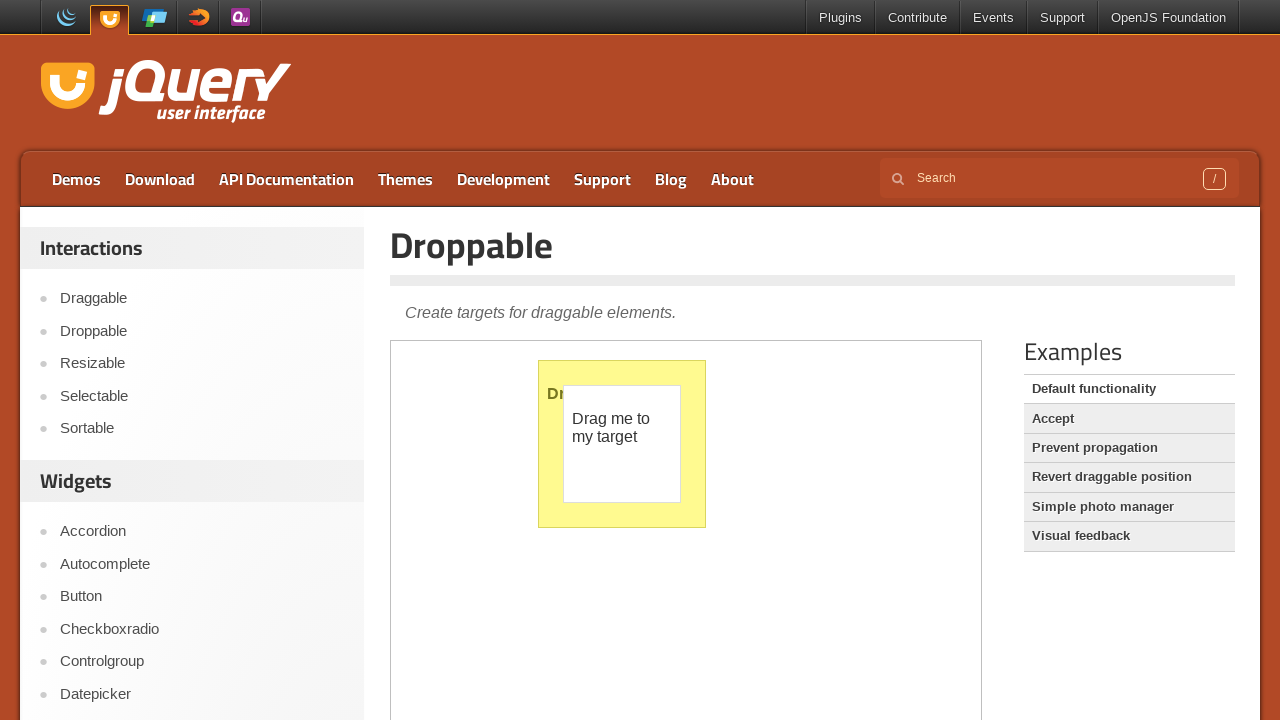

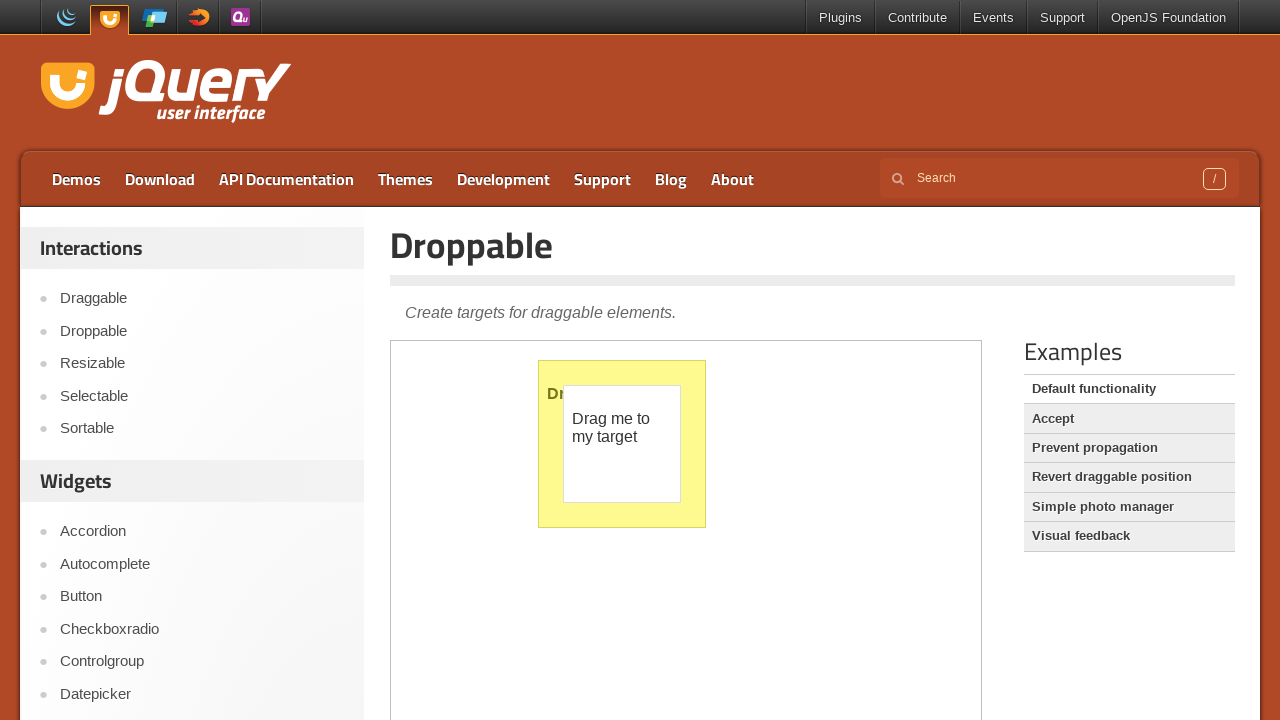